Tests a basic form submission by filling in first name, last name, and company fields, then clicking submit and handling the resulting alert dialog.

Starting URL: http://automationbykrishna.com/

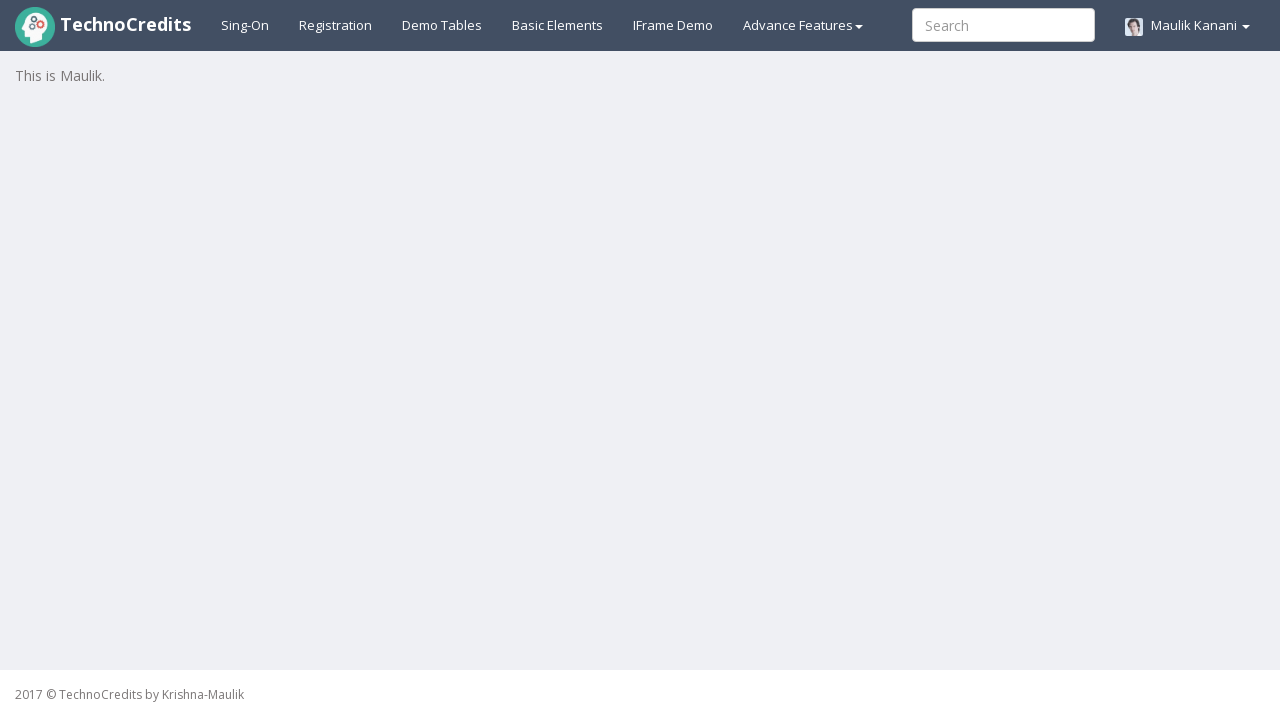

Clicked on basic elements link/button at (558, 25) on #basicelements
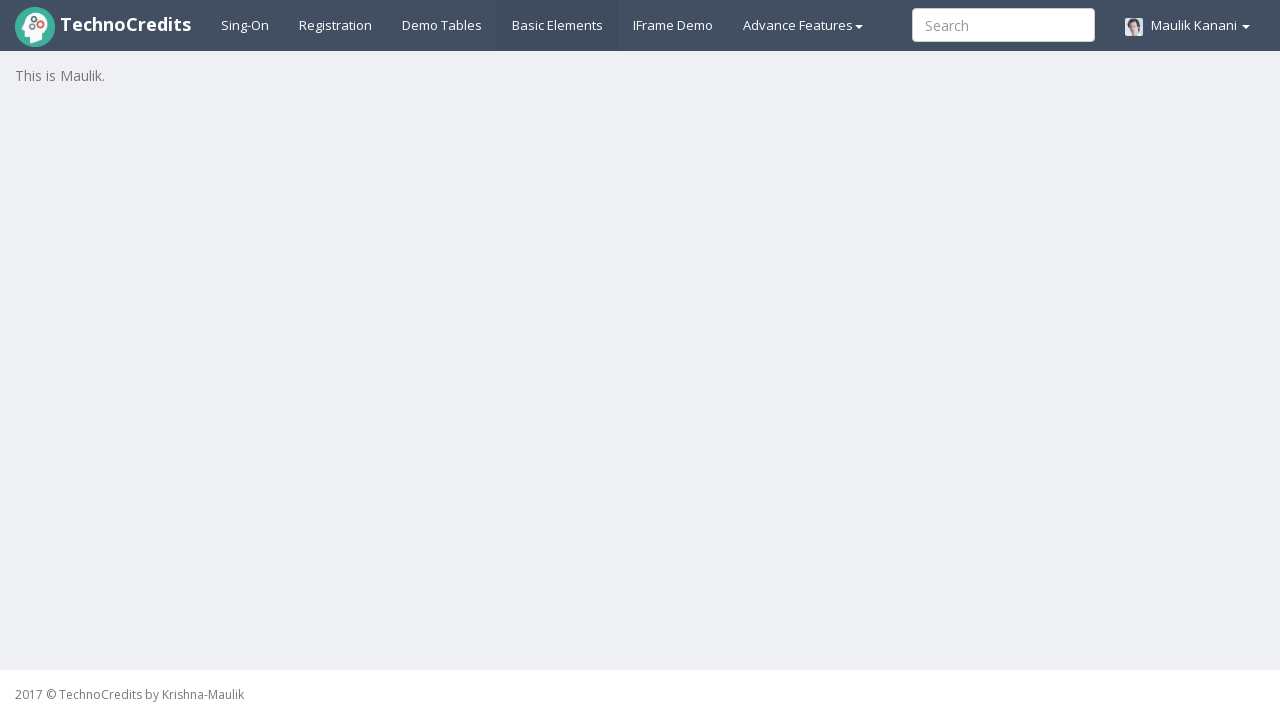

Form loaded and first name field is visible
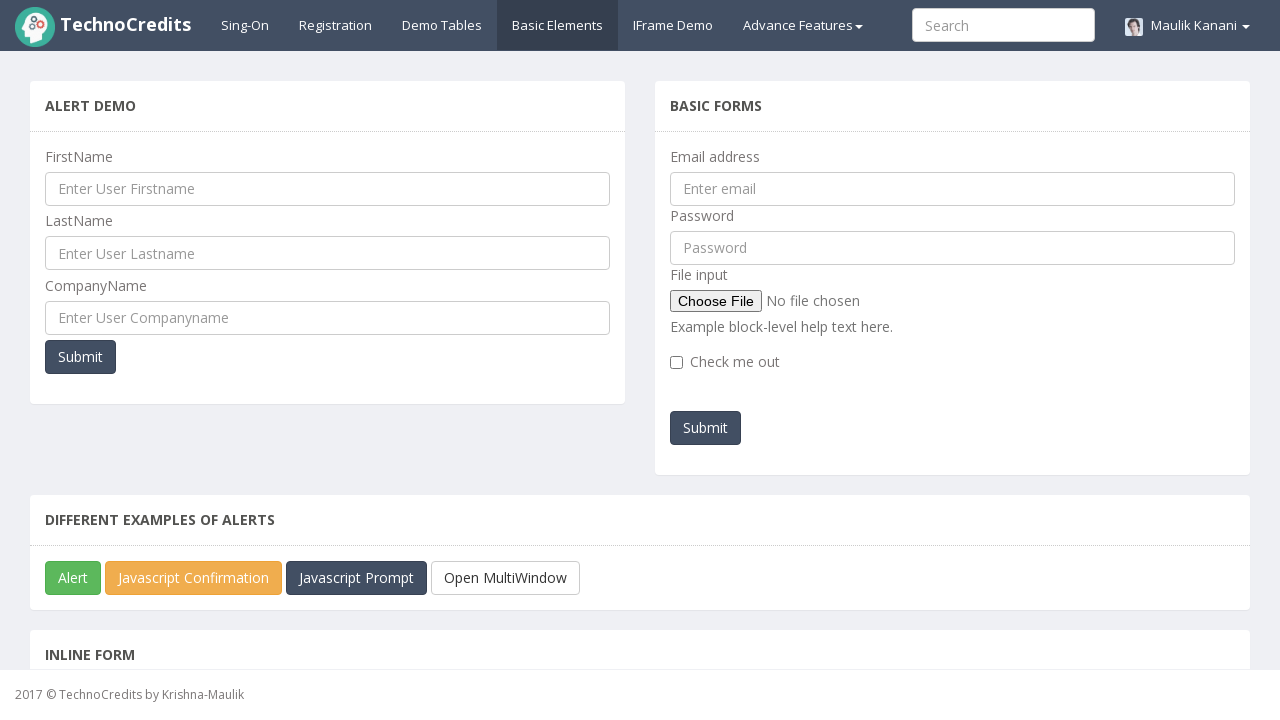

Filled first name field with 'Swati' on #UserFirstName
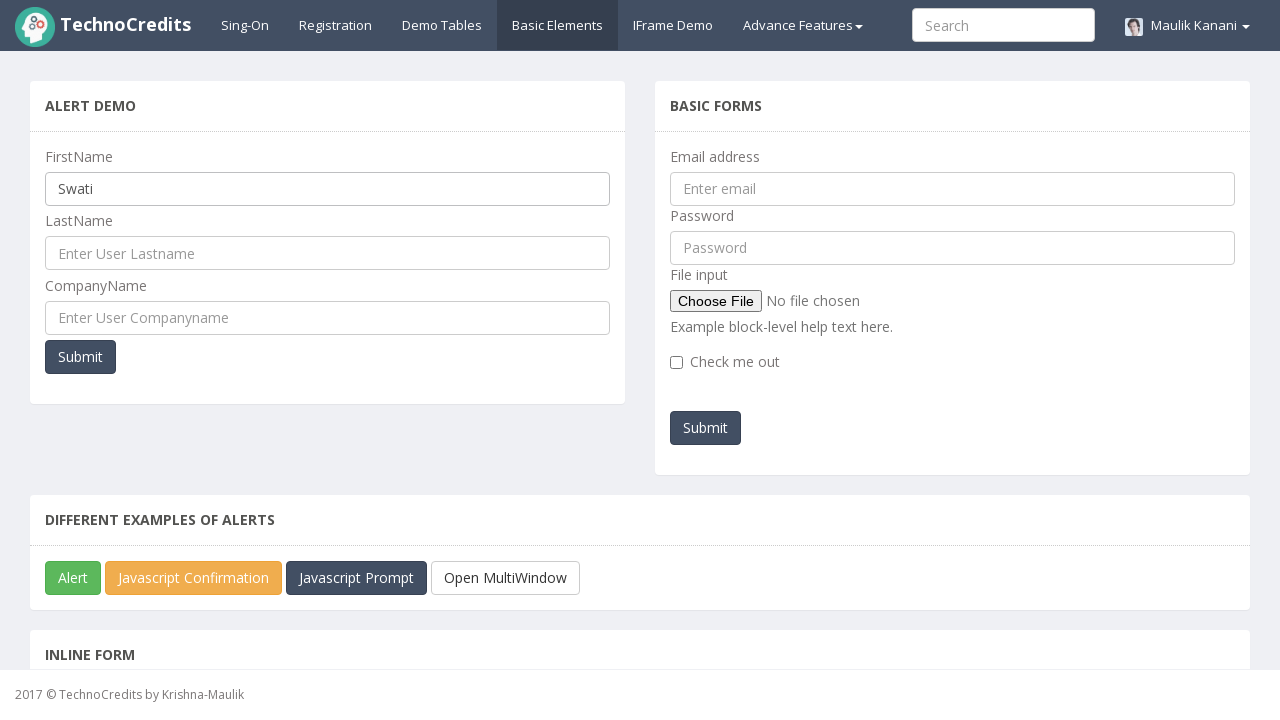

Filled last name field with 'Mohite' on #UserLastName
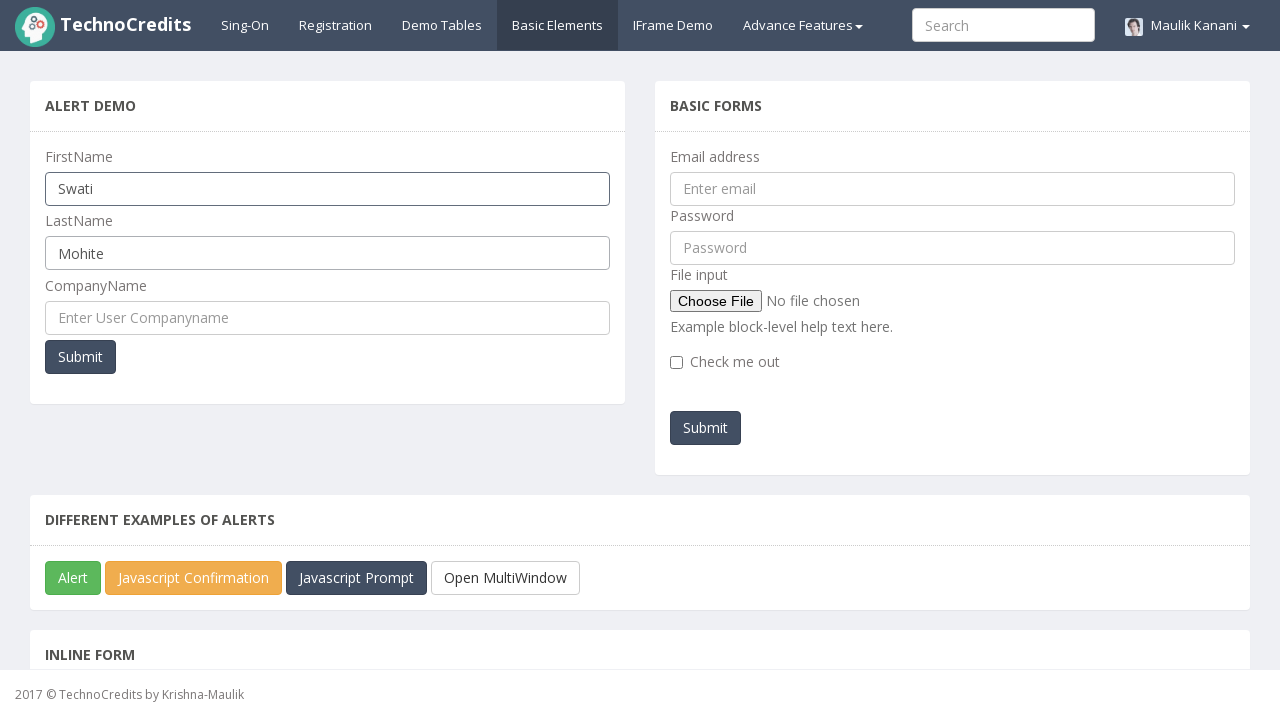

Filled company name field with 'Synechron' on #UserCompanyName
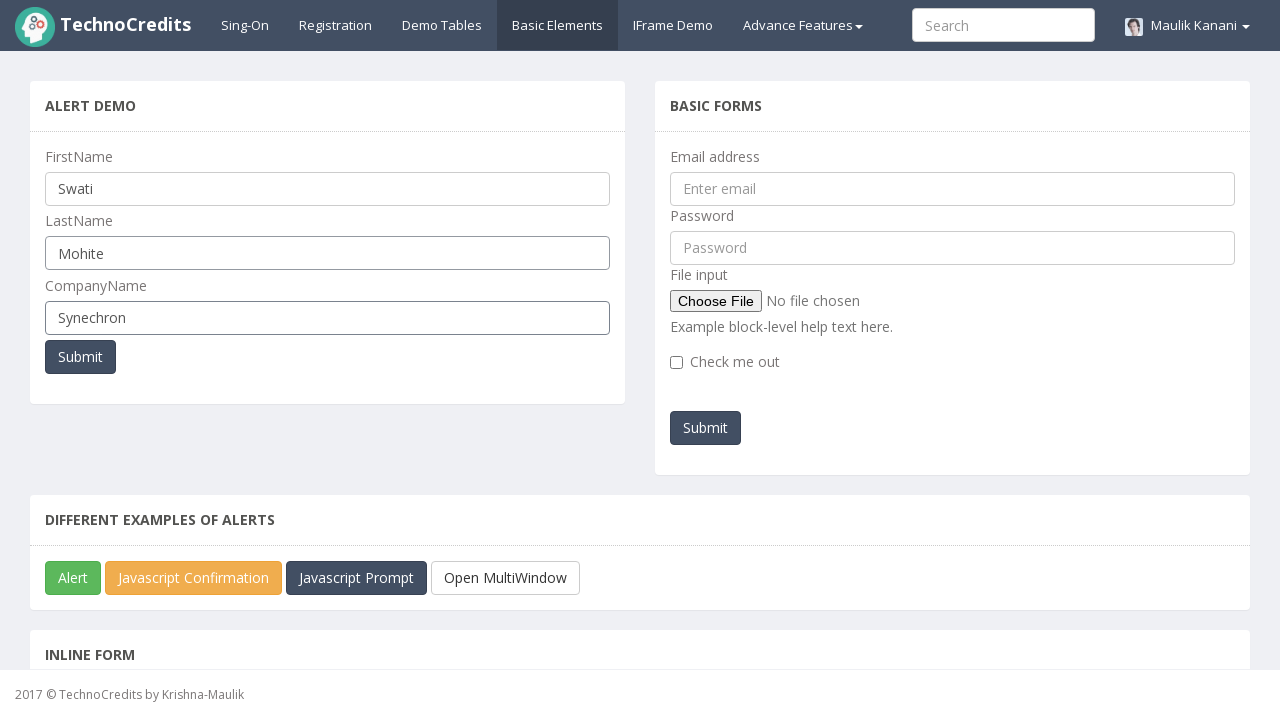

Set up dialog handler to accept alert
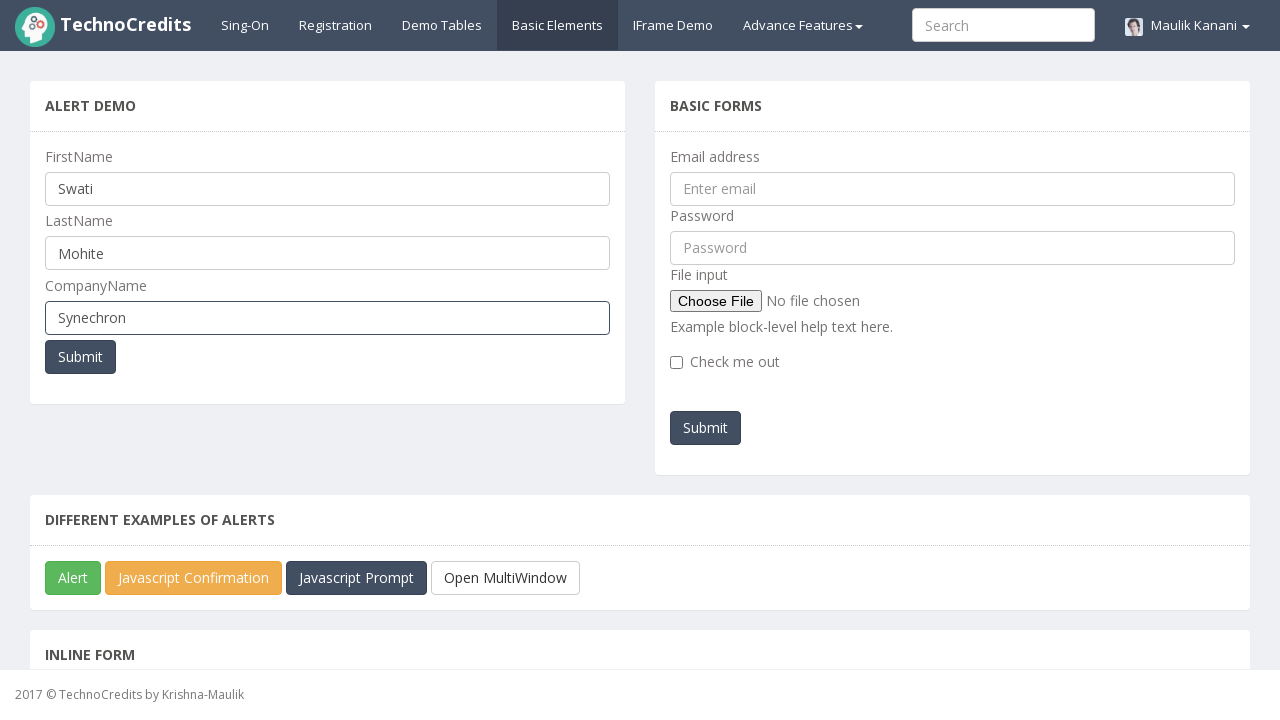

Clicked submit button at (80, 357) on button.btn.btn-primary
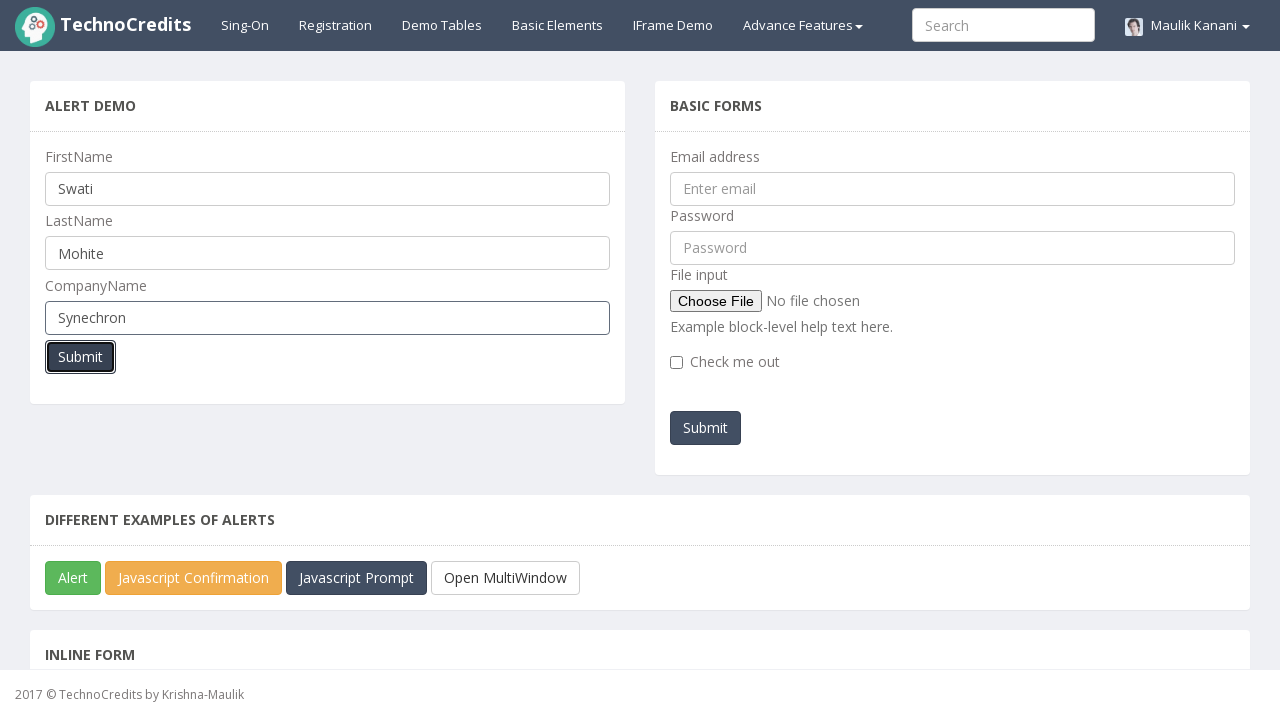

Alert dialog handled and processed
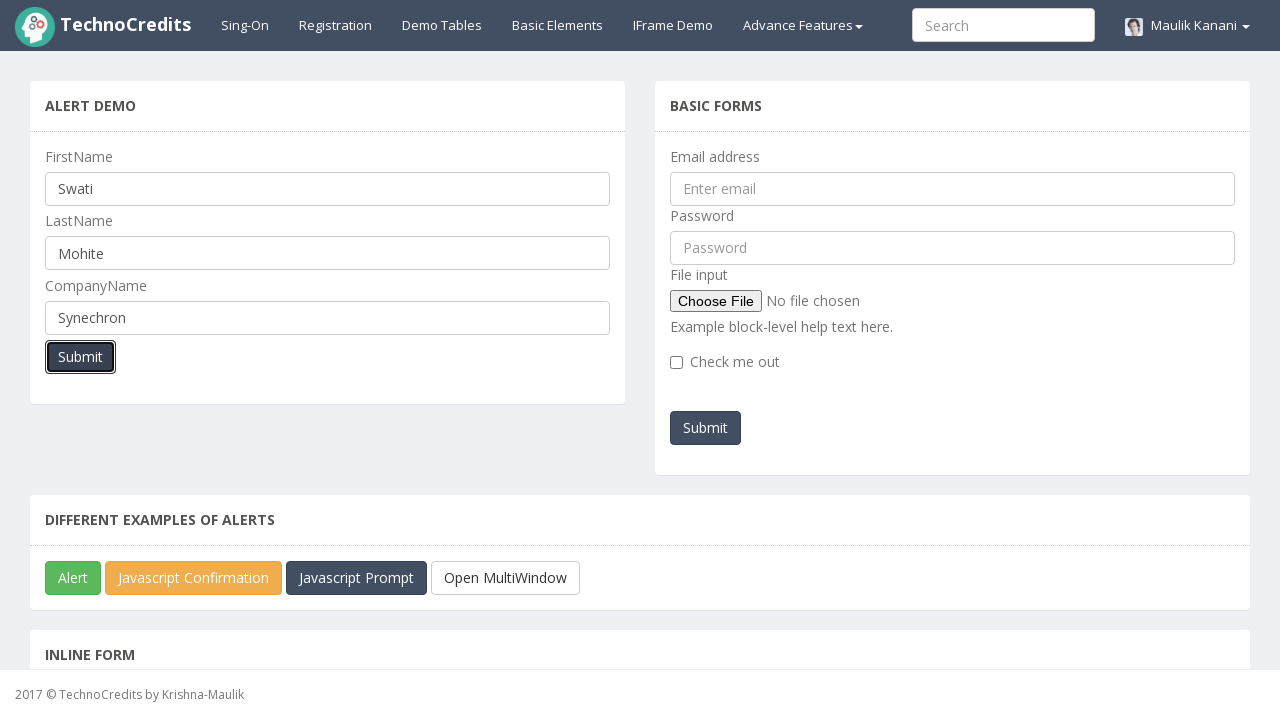

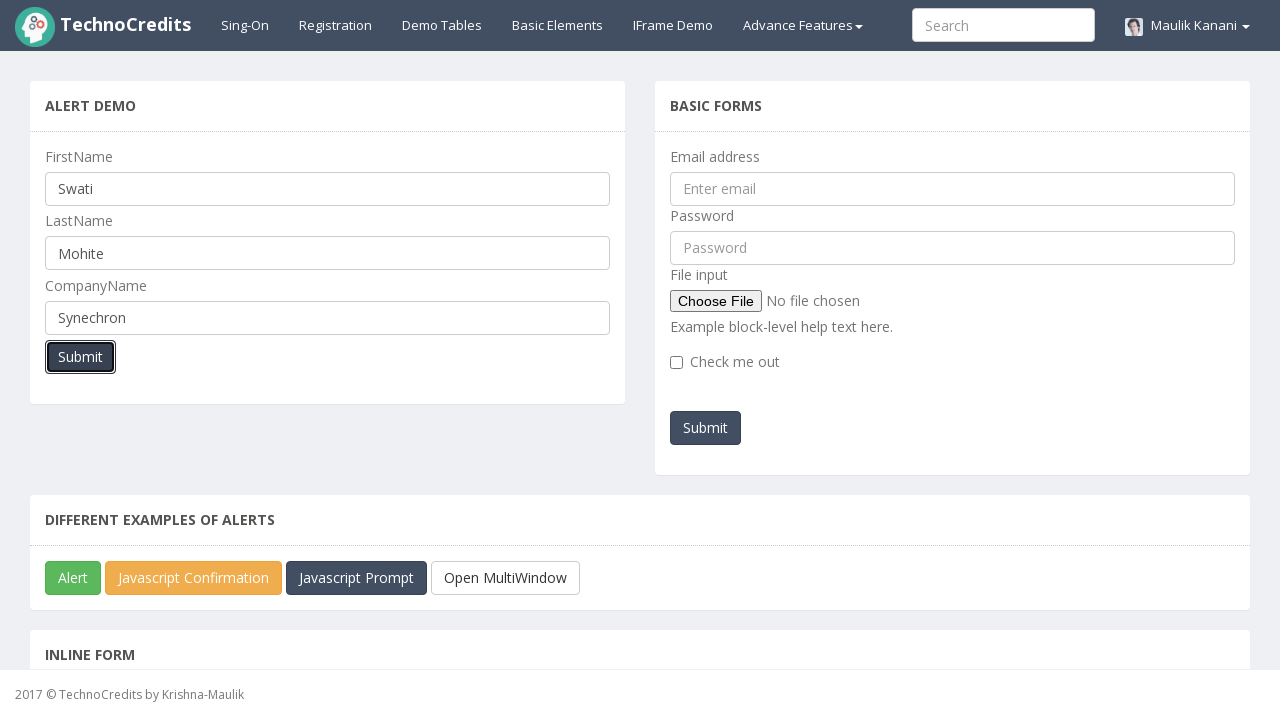